Tests multi-window handling by clicking an external link on a page, then switching between opened windows and closing specific windows based on their title.

Starting URL: https://opensource-demo.orangehrmlive.com/web/index.php/auth/login

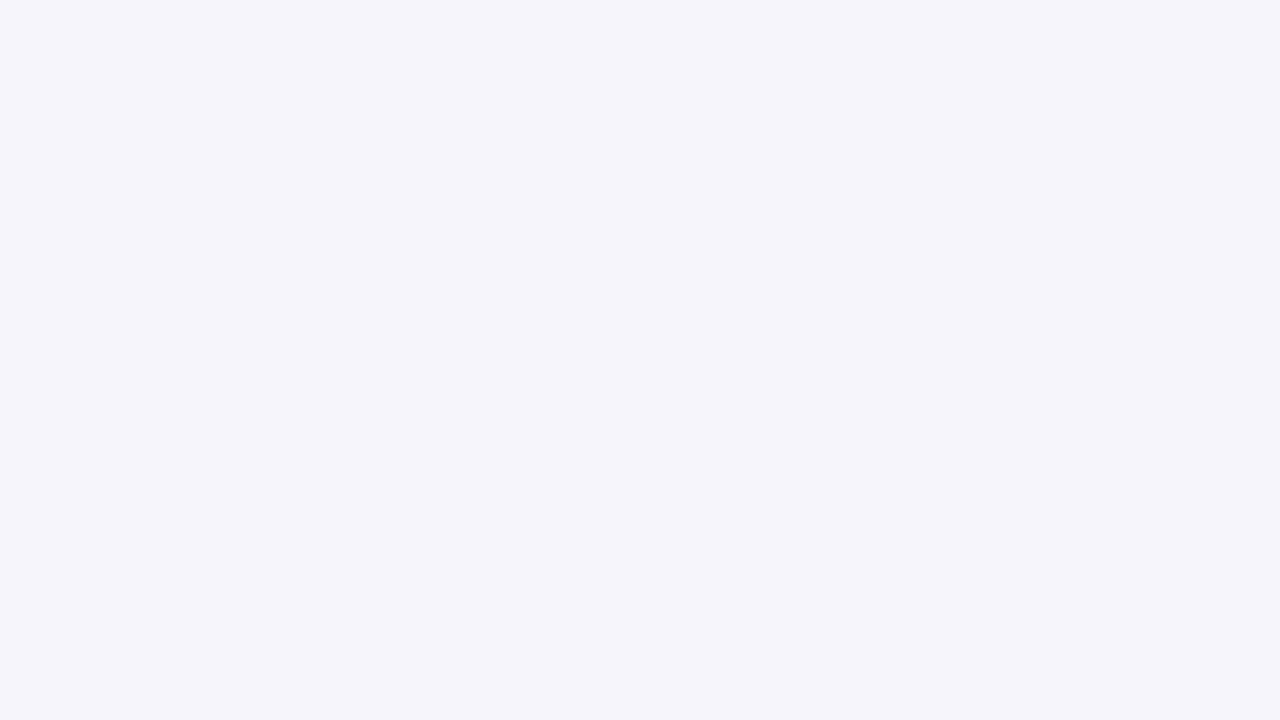

Clicked on OrangeHRM, Inc link which opened a new window at (497, 624) on xpath=//a[normalize-space()='OrangeHRM, Inc']
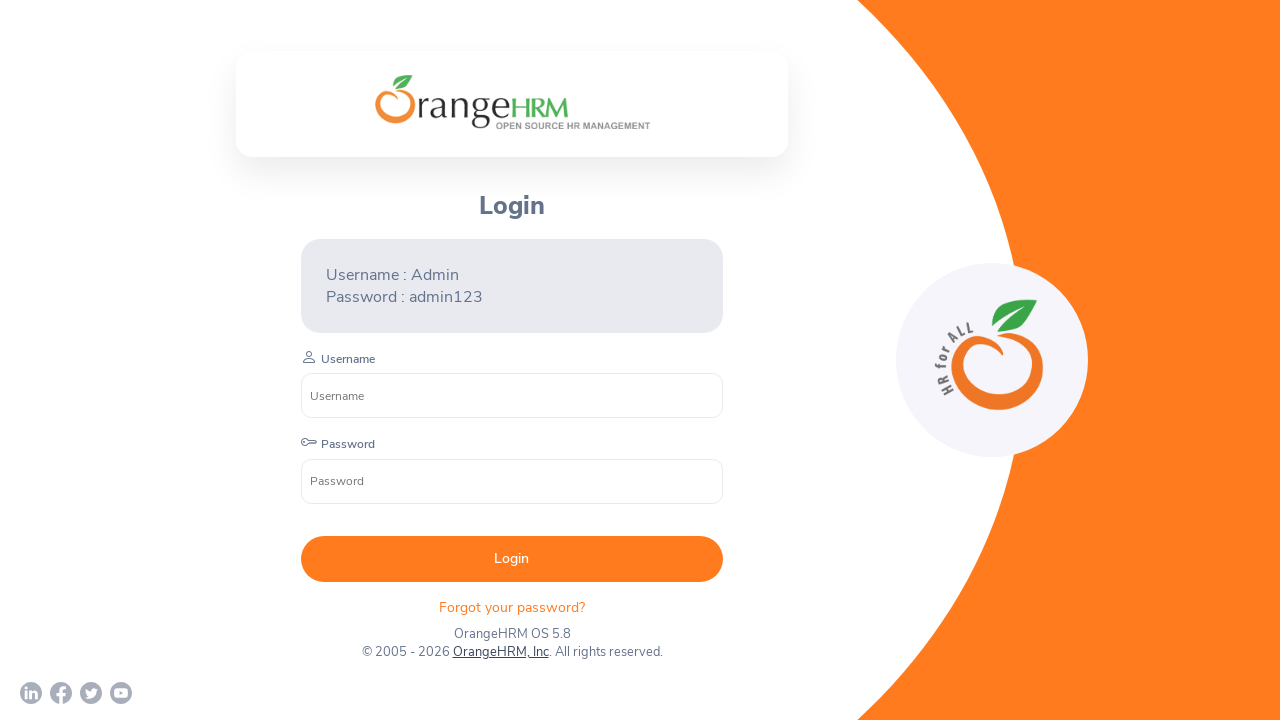

Captured new page object from context
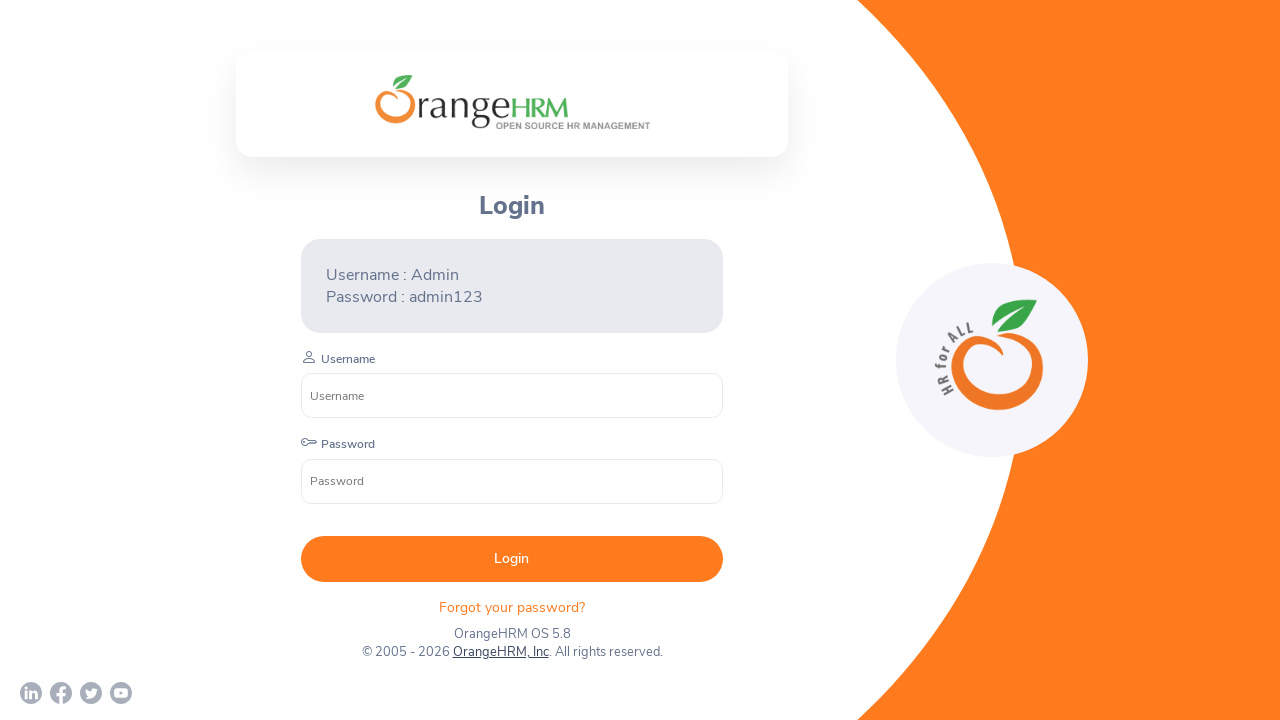

Retrieved all pages from browser context
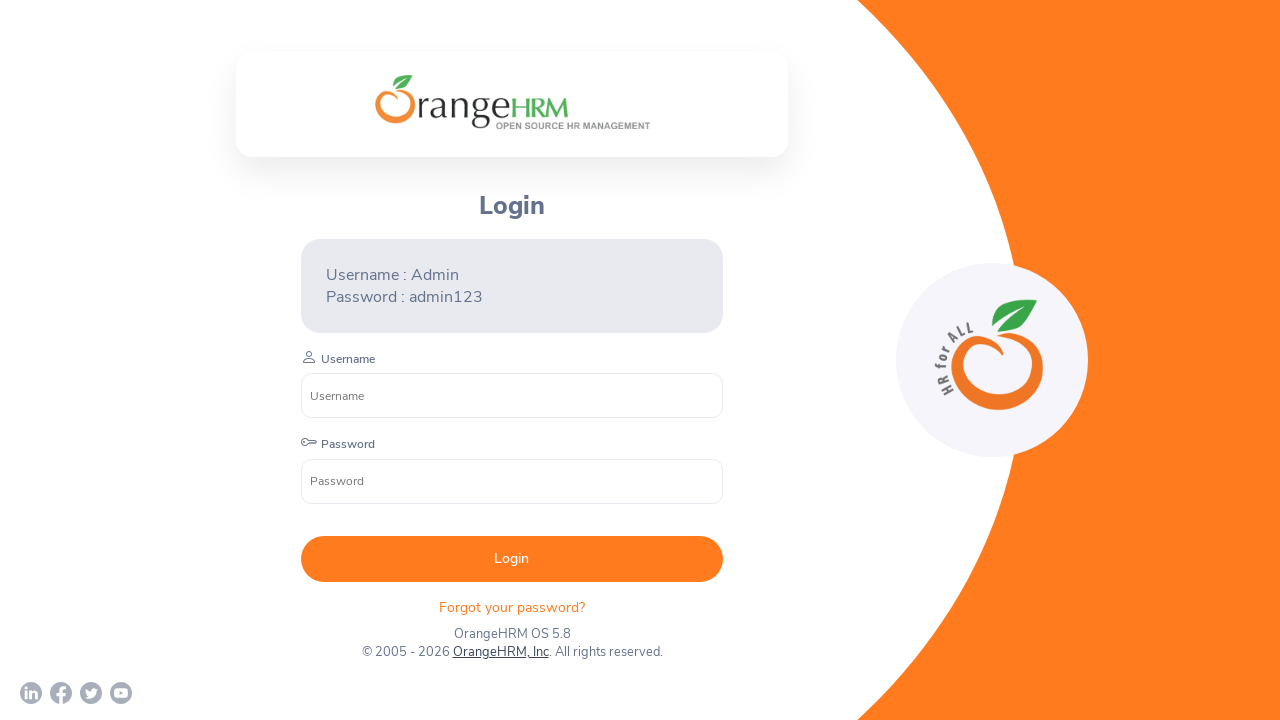

Retrieved page title: 'OrangeHRM'
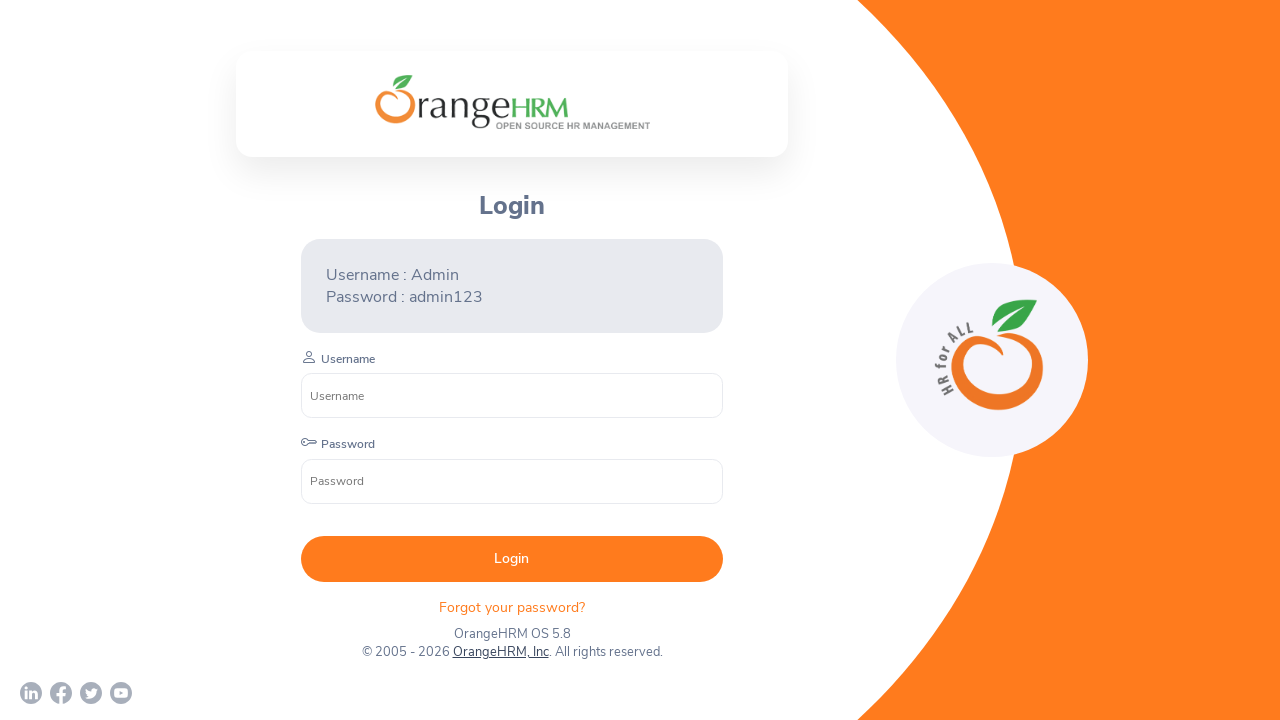

Retrieved page title: 'Human Resources Management Software | HRMS | OrangeHRM'
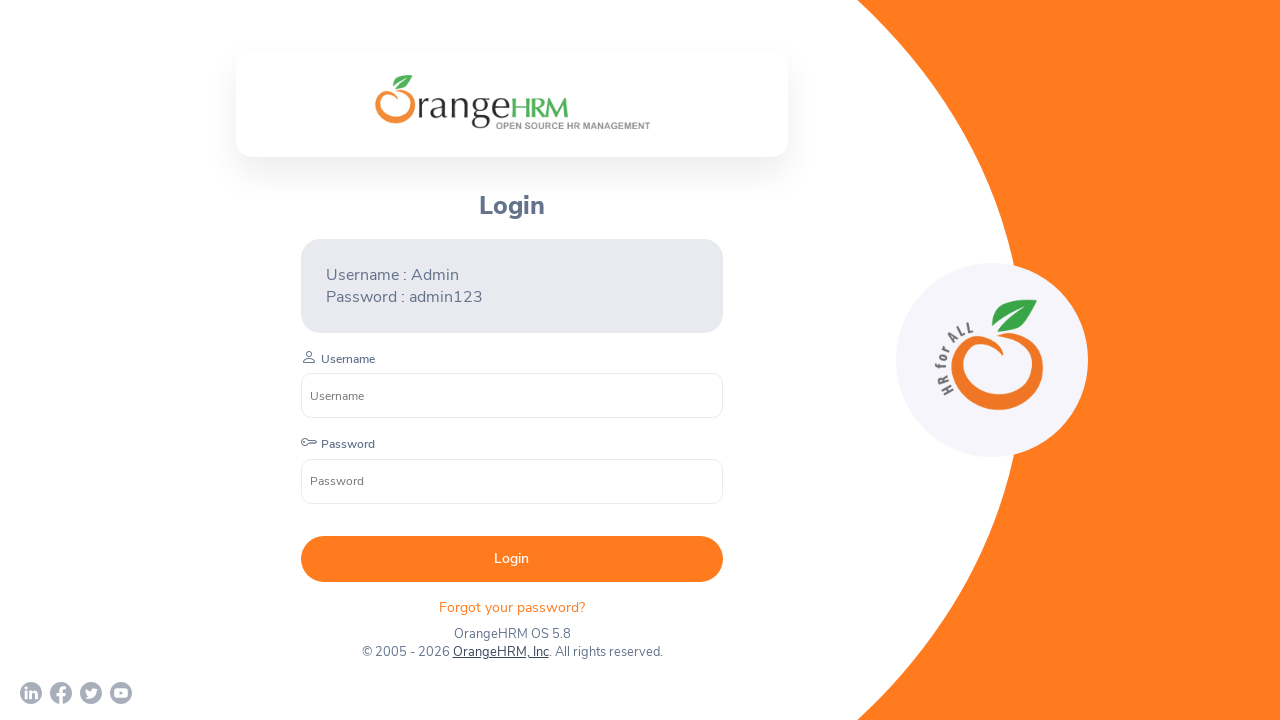

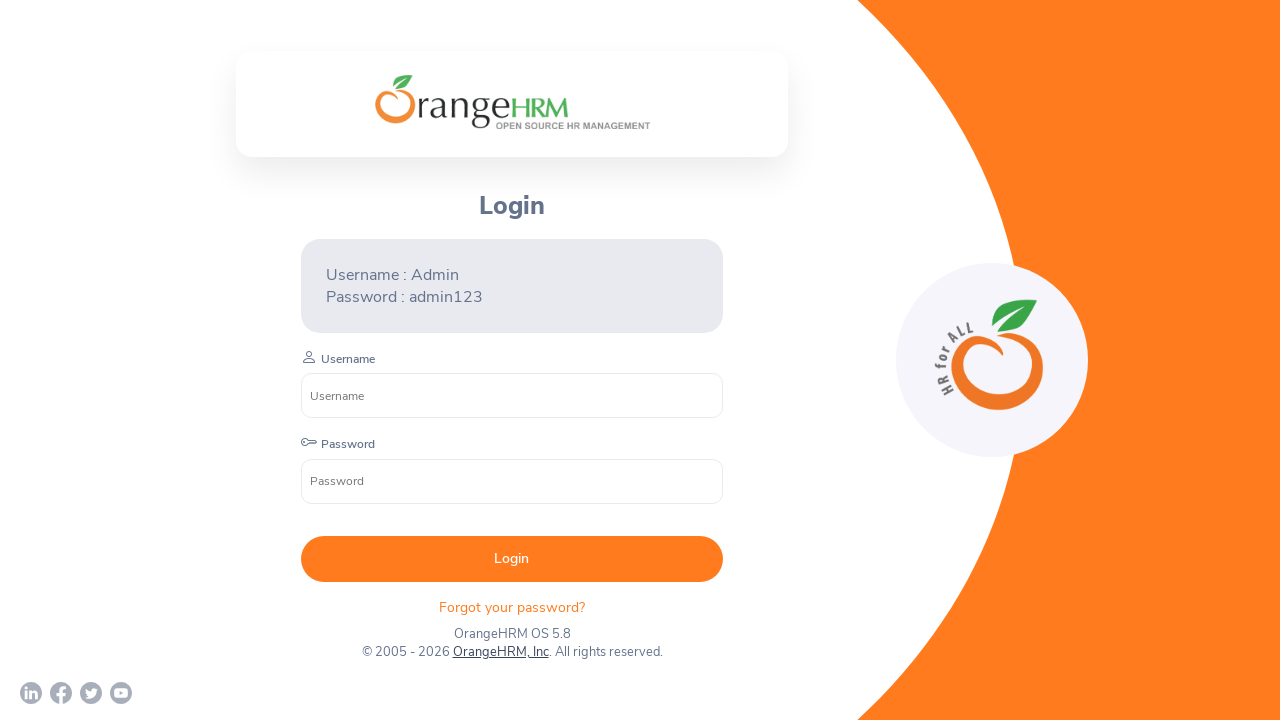